Tests a JavaScript prompt dialog by clicking the third alert button, entering text into the prompt, accepting it, and verifying the entered text is displayed.

Starting URL: https://testcenter.techproeducation.com/index.php?page=javascript-alerts

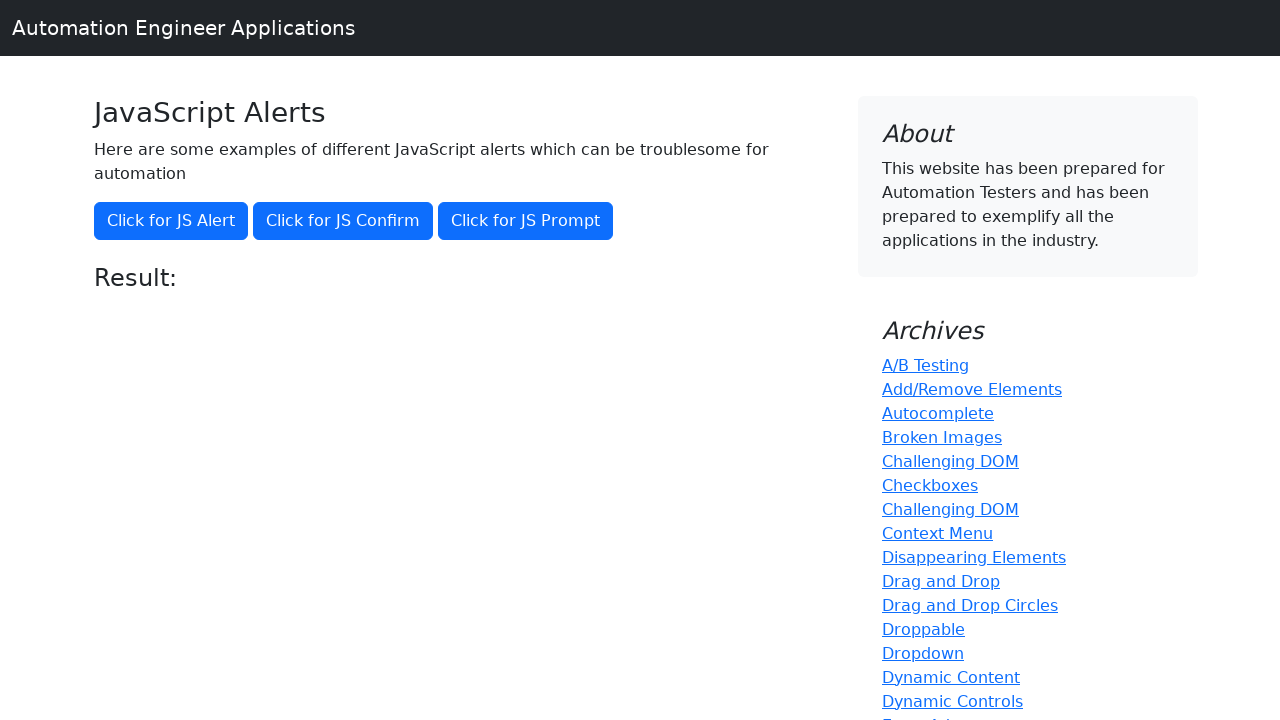

Set up dialog handler to accept prompt with 'Hello World'
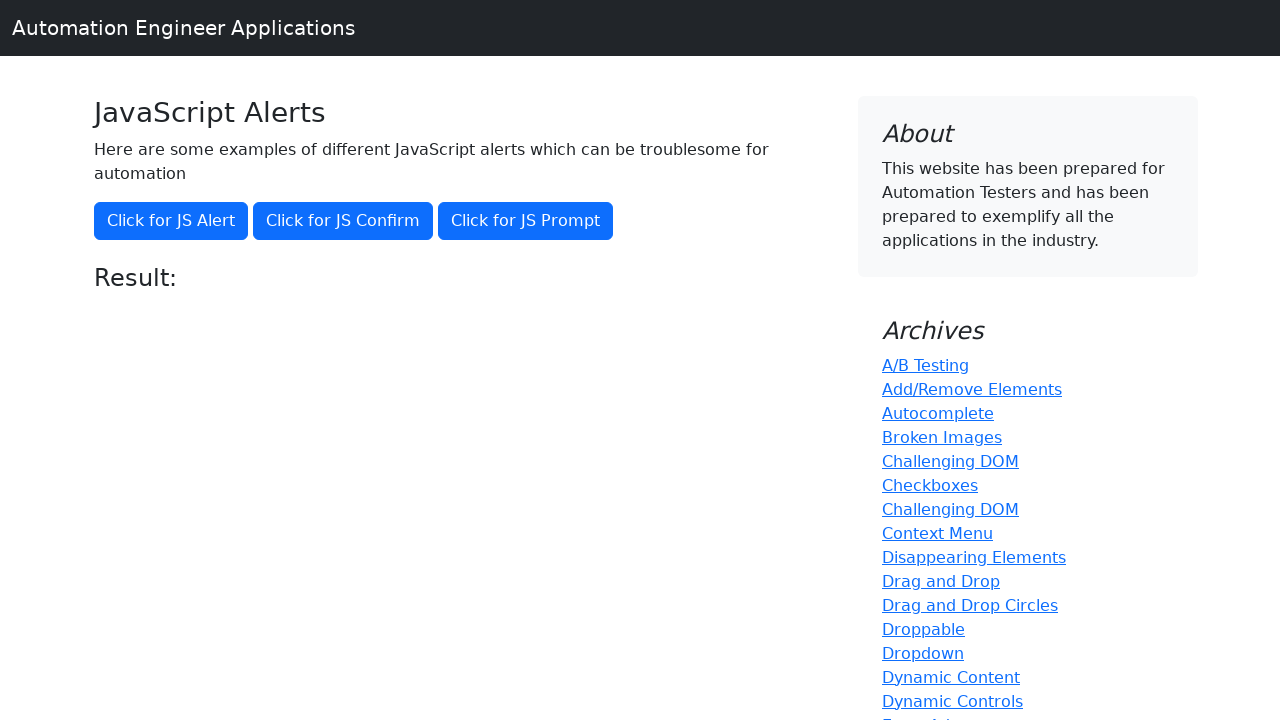

Clicked the third alert button to trigger JavaScript prompt at (526, 221) on xpath=//button[@onclick='jsPrompt()']
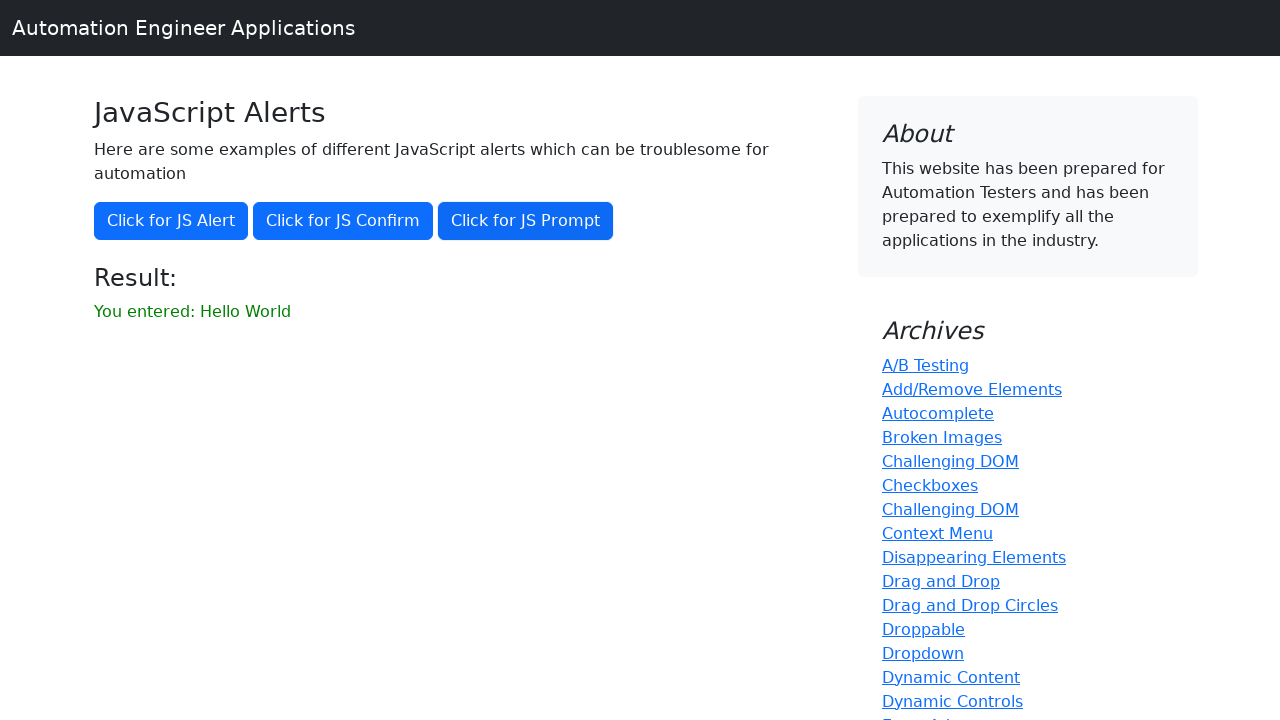

Result message element loaded
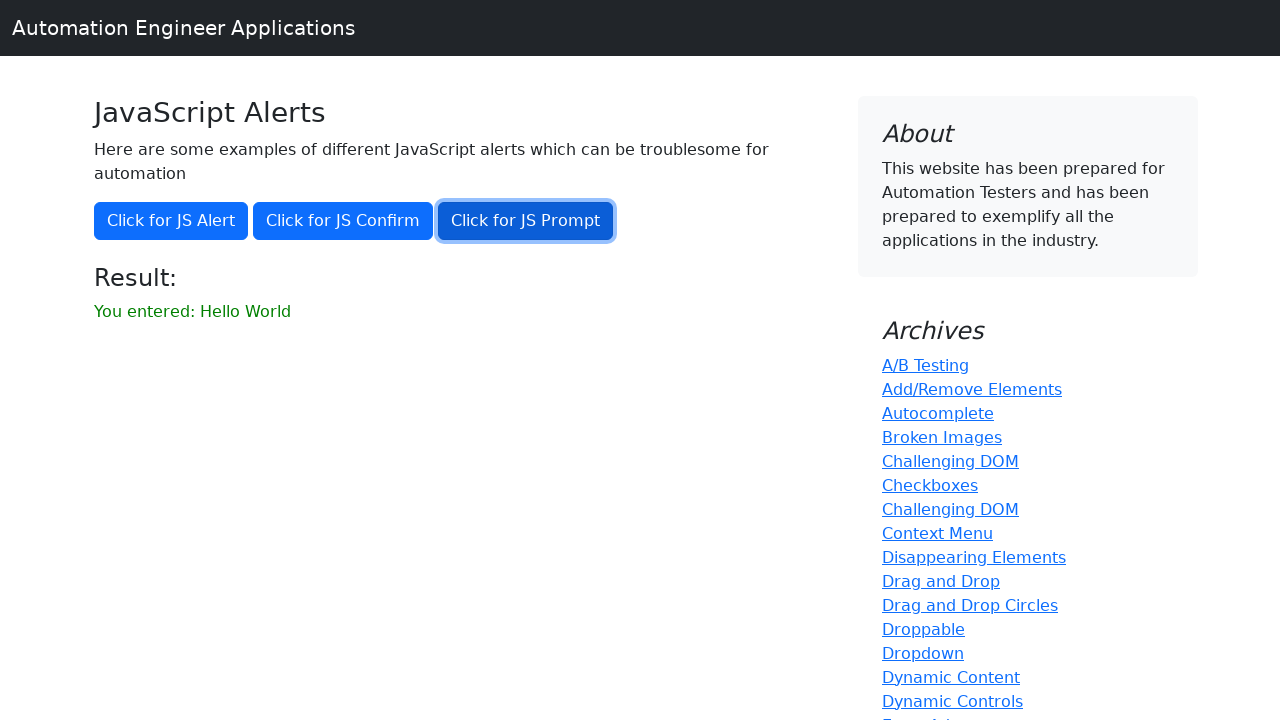

Retrieved result text: 'You entered: Hello World'
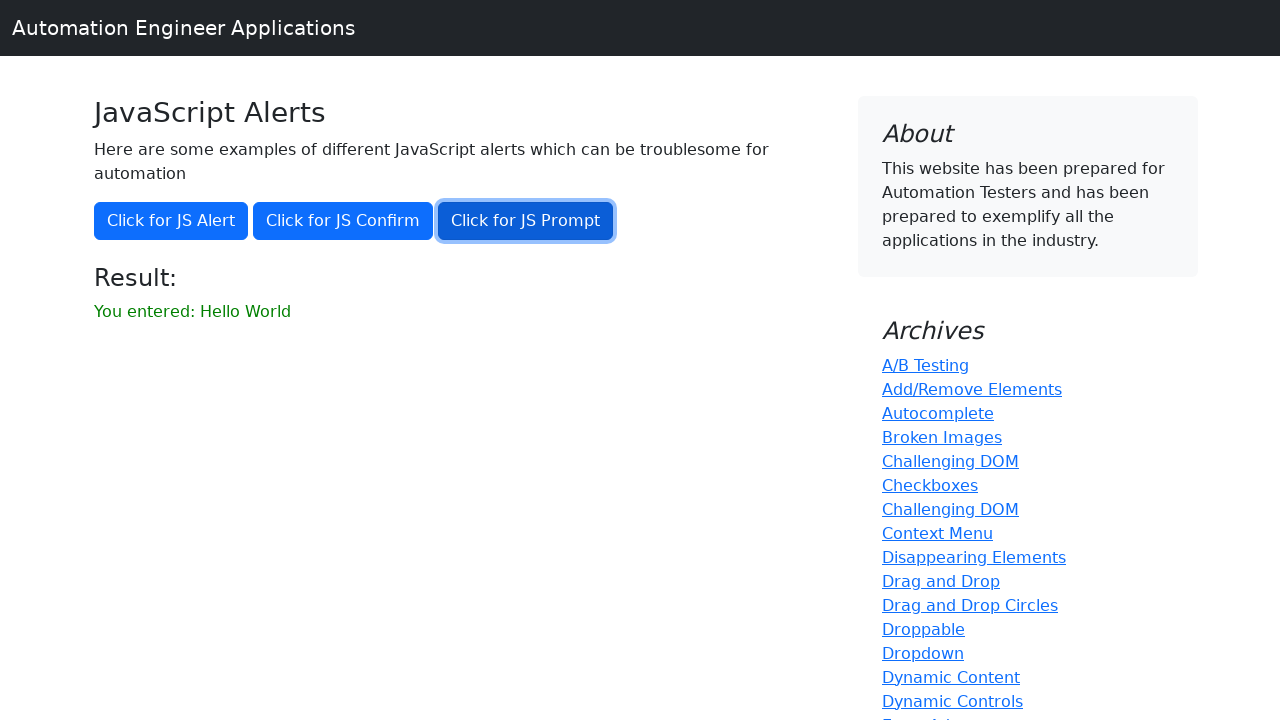

Verified result text matches expected value 'You entered: Hello World'
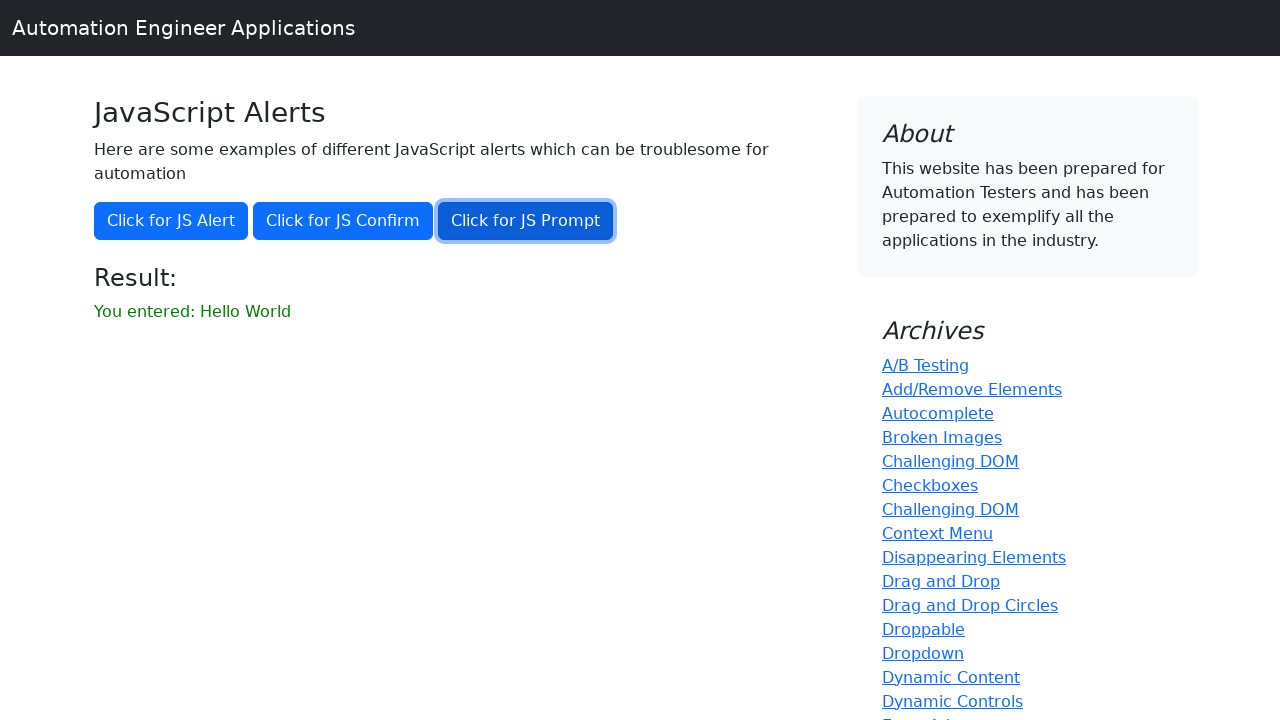

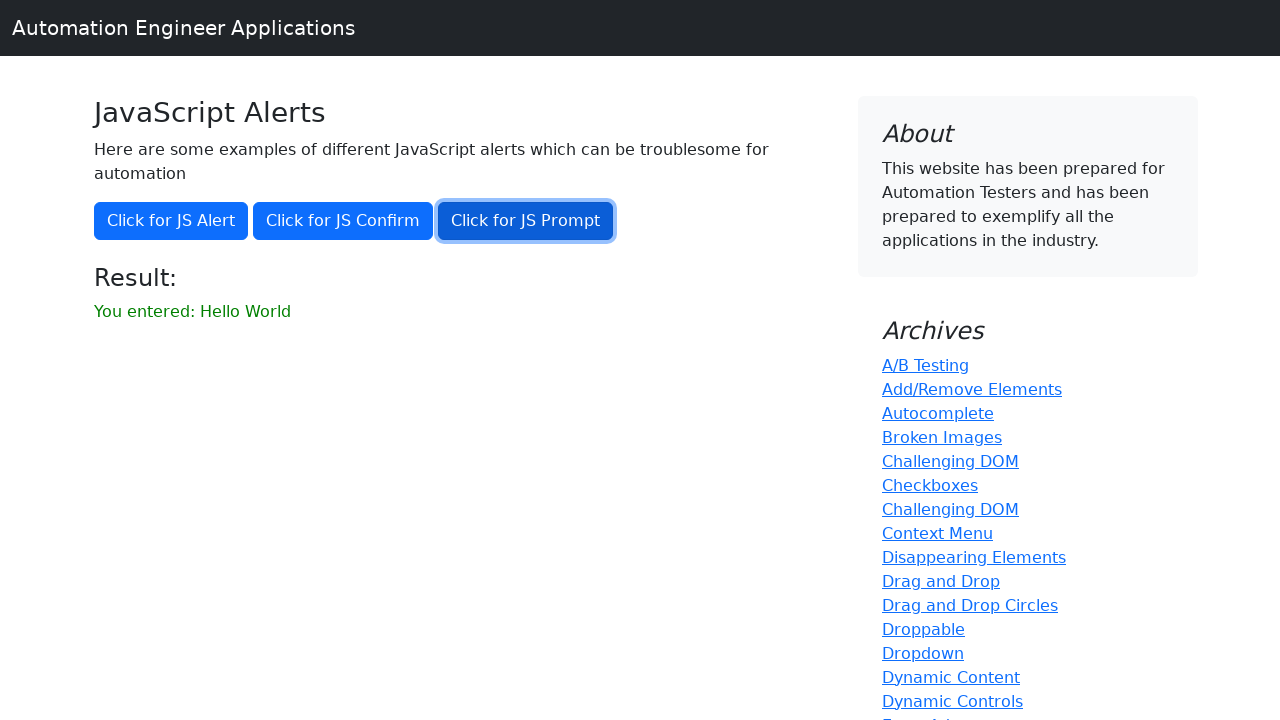